Tests an e-commerce grocery site by searching for products containing "ca", verifying product counts, adding items to cart including Cashews, and verifying the brand logo text.

Starting URL: https://rahulshettyacademy.com/seleniumPractise/#/

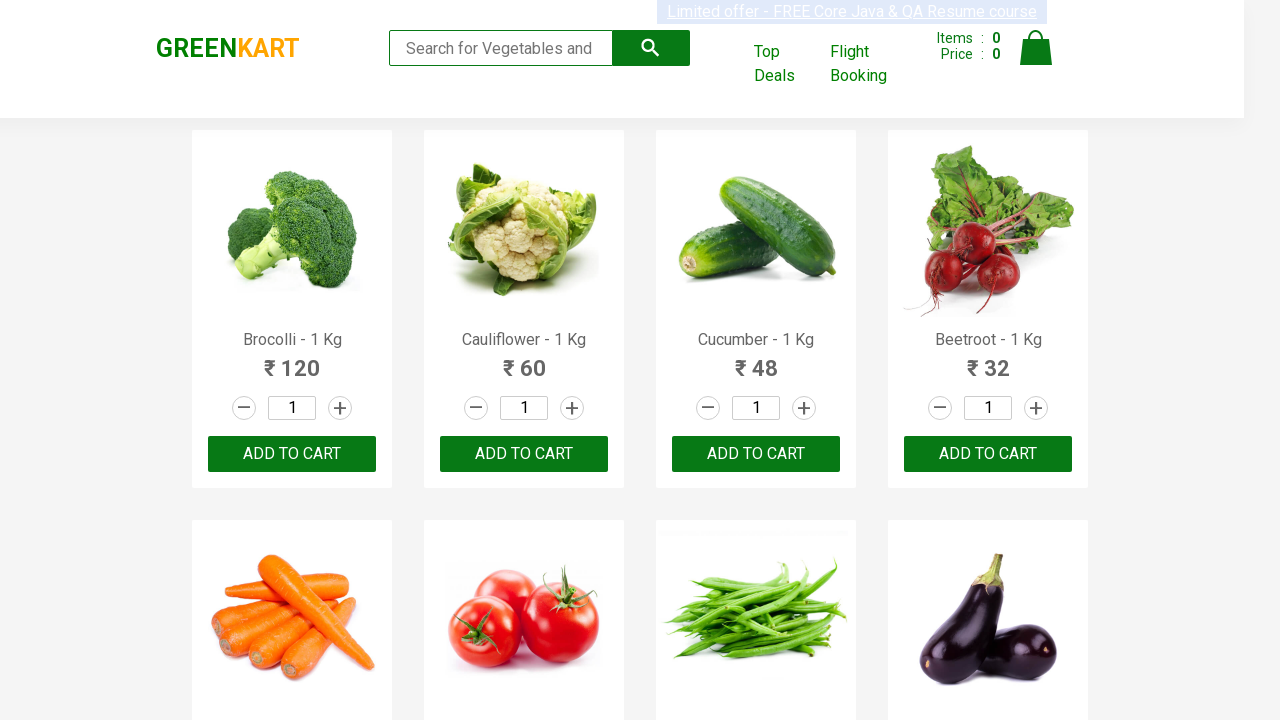

Filled search field with 'ca' to search for products on .search-keyword
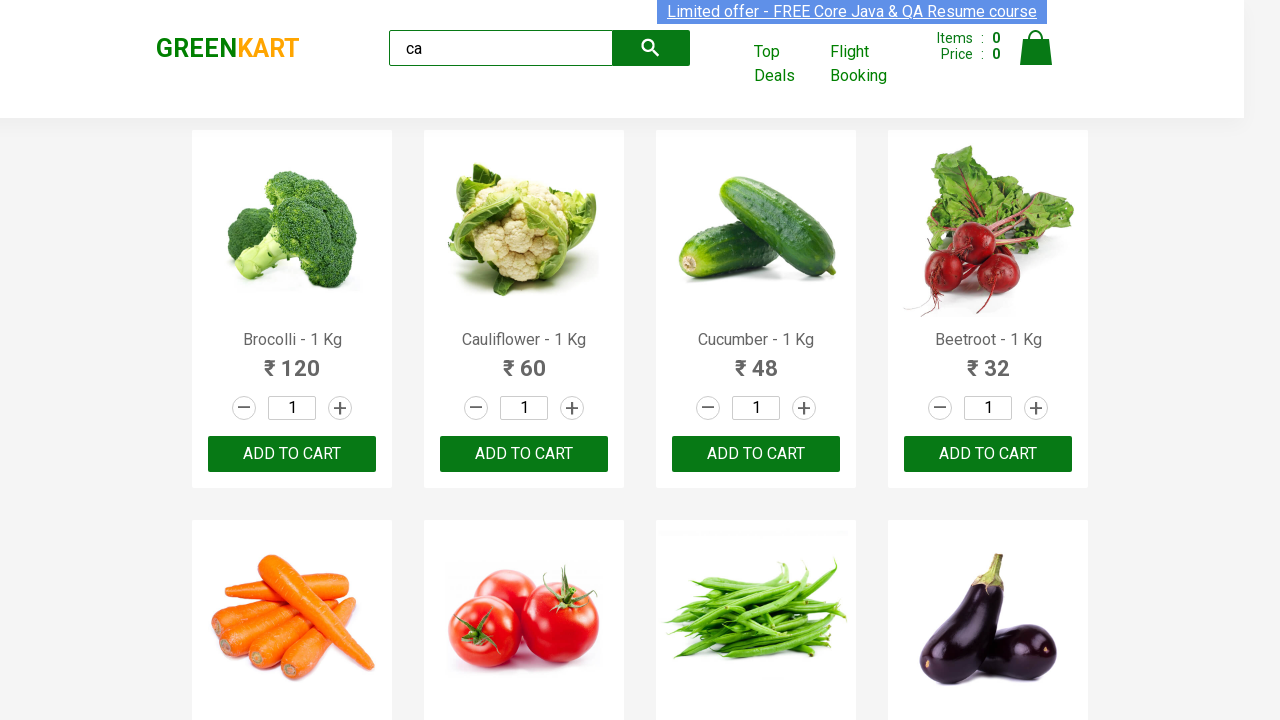

Waited 2 seconds for products to load
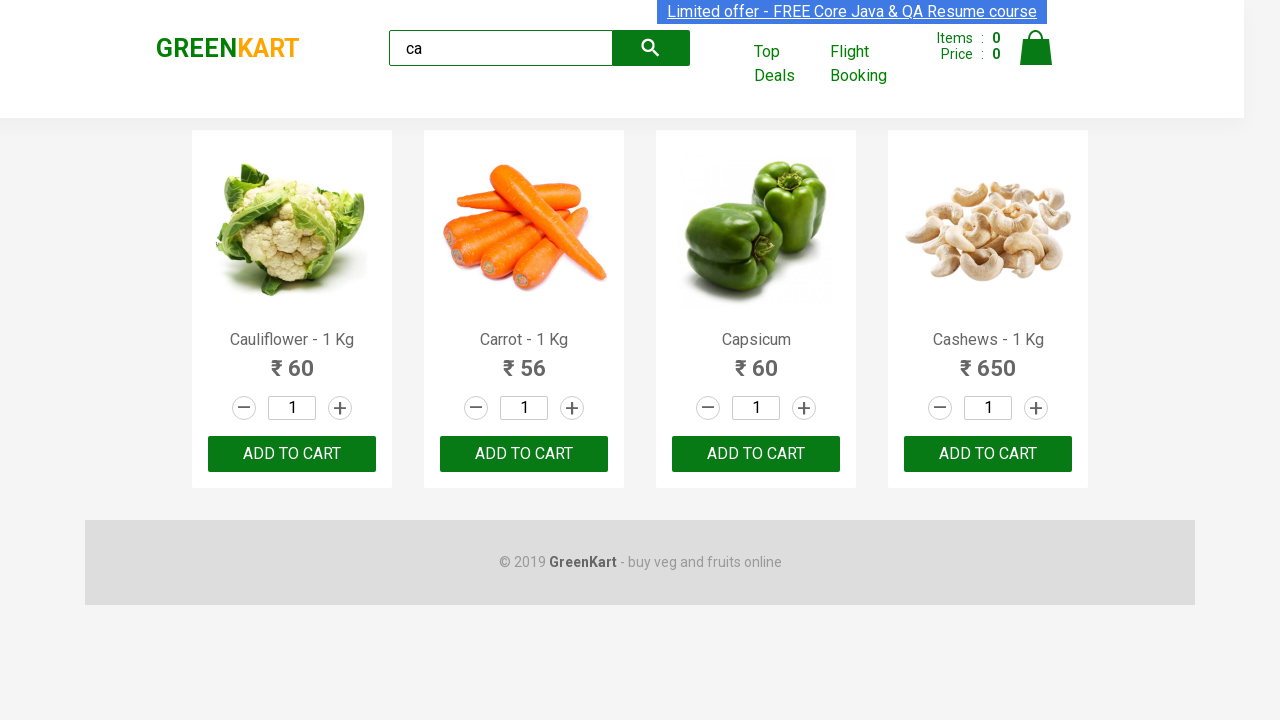

Verified product elements are displayed
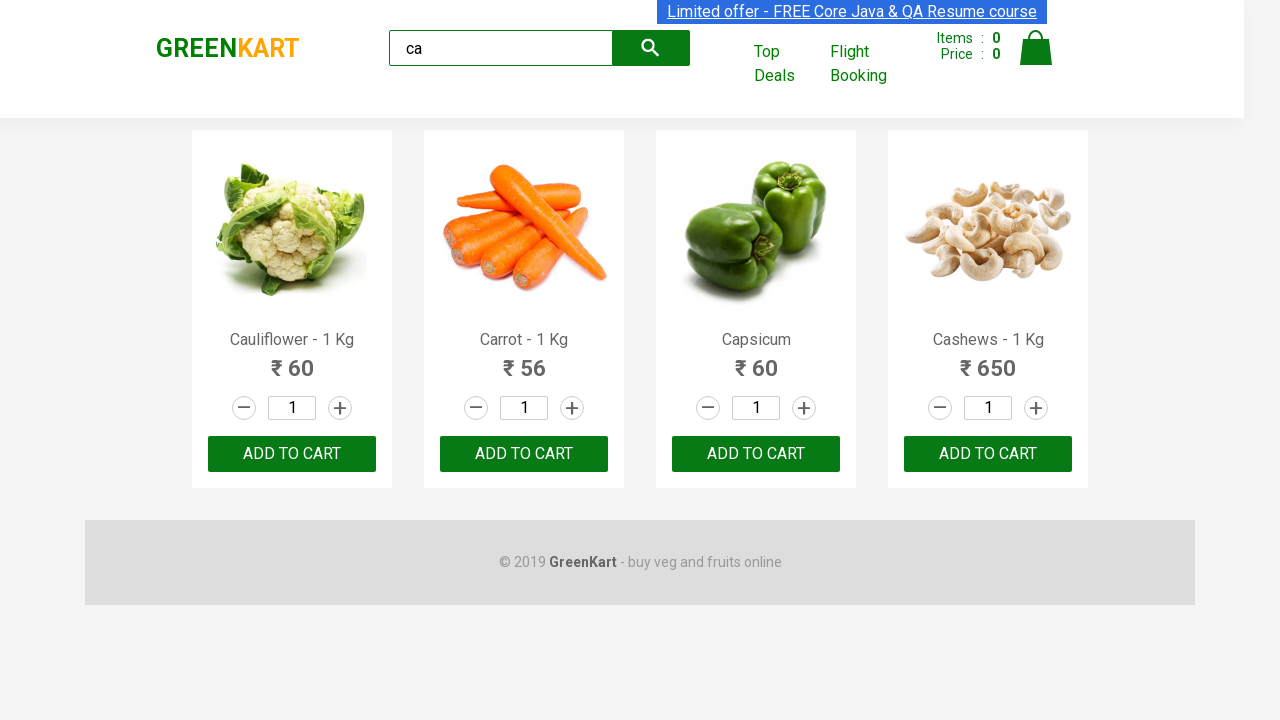

Clicked ADD TO CART button on third product at (756, 454) on :nth-child(3) > .product-action > button
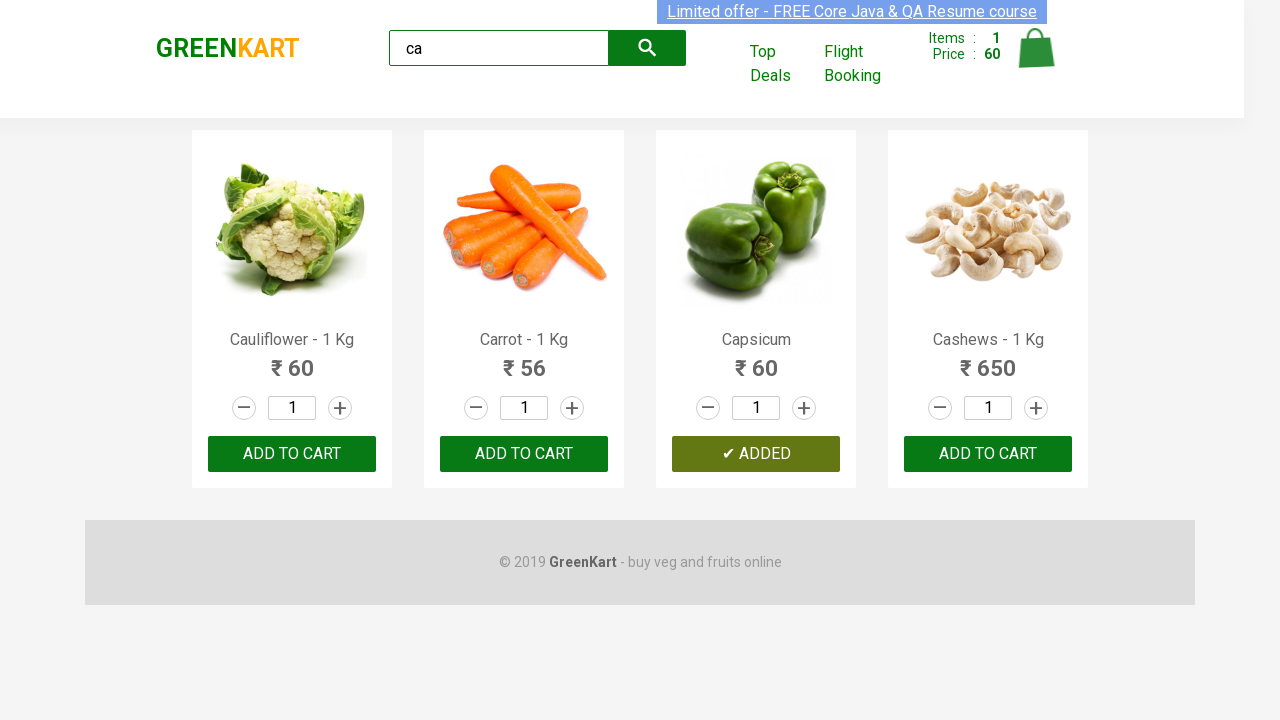

Clicked ADD TO CART button on product at index 2 at (756, 454) on .products .product >> nth=2 >> text=ADD TO CART
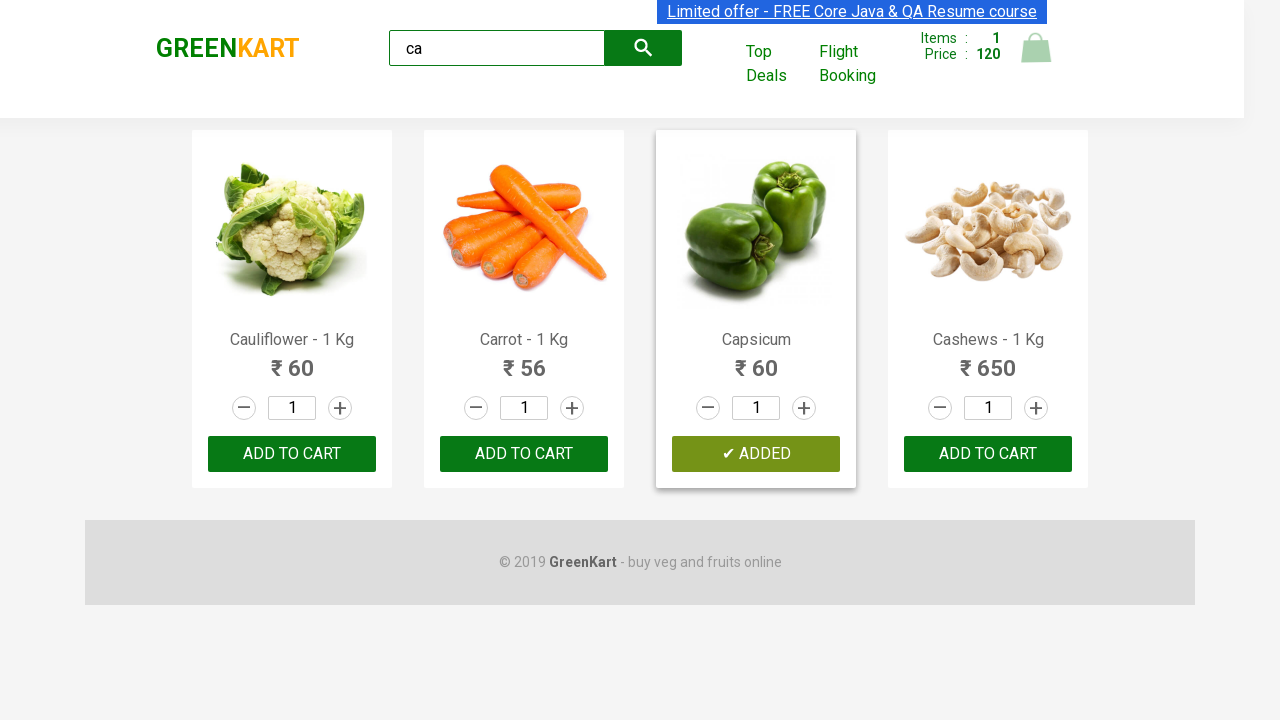

Found and clicked ADD TO CART button for Cashews product at (988, 454) on .products .product >> nth=3 >> button
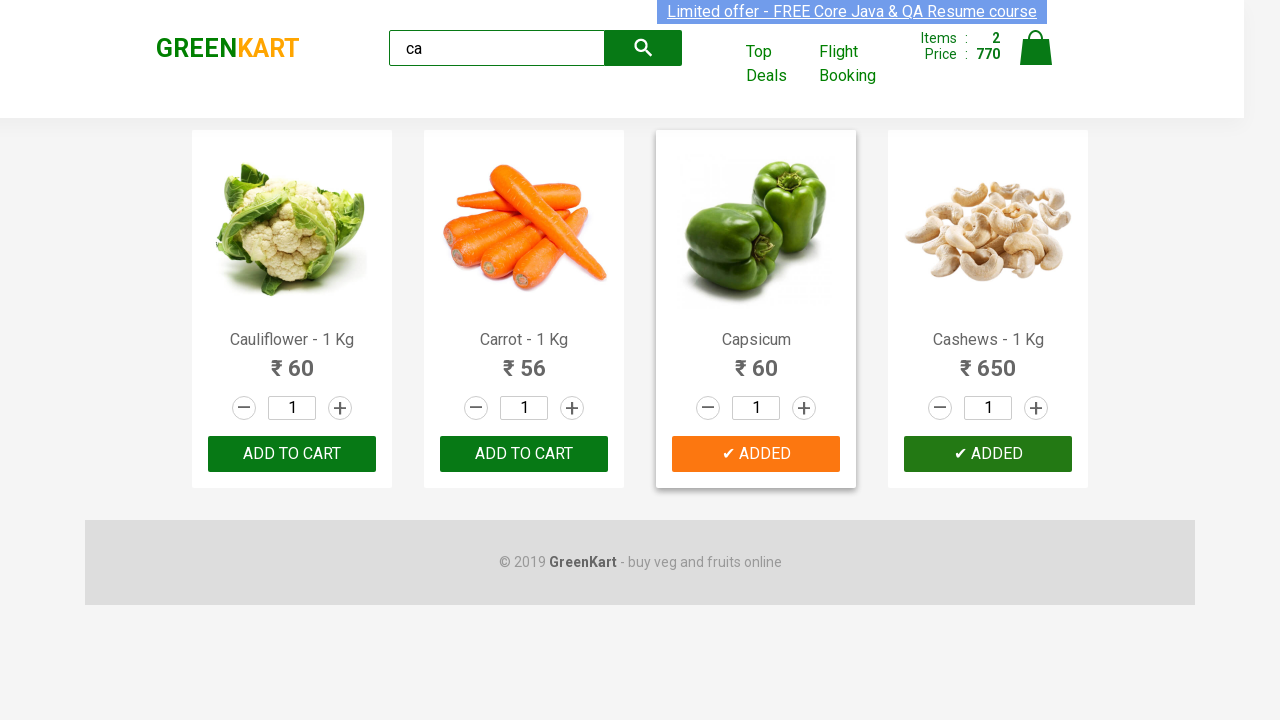

Verified brand logo text is 'GREENKART'
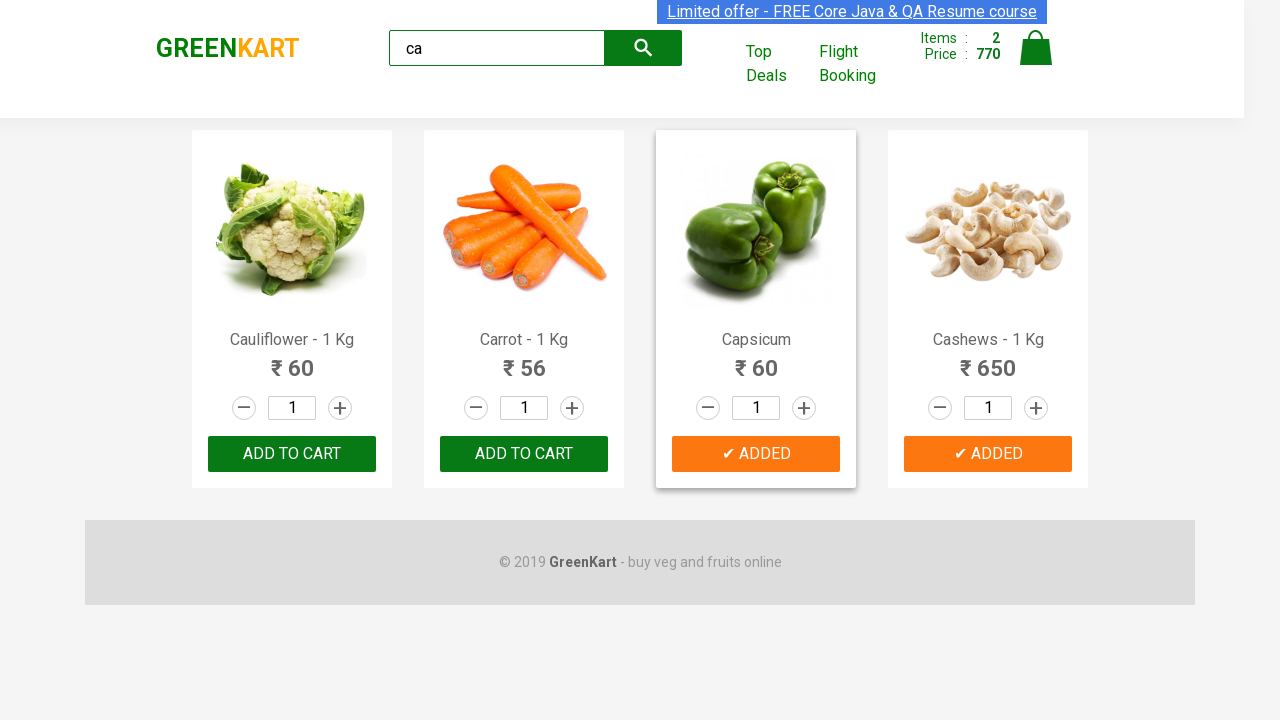

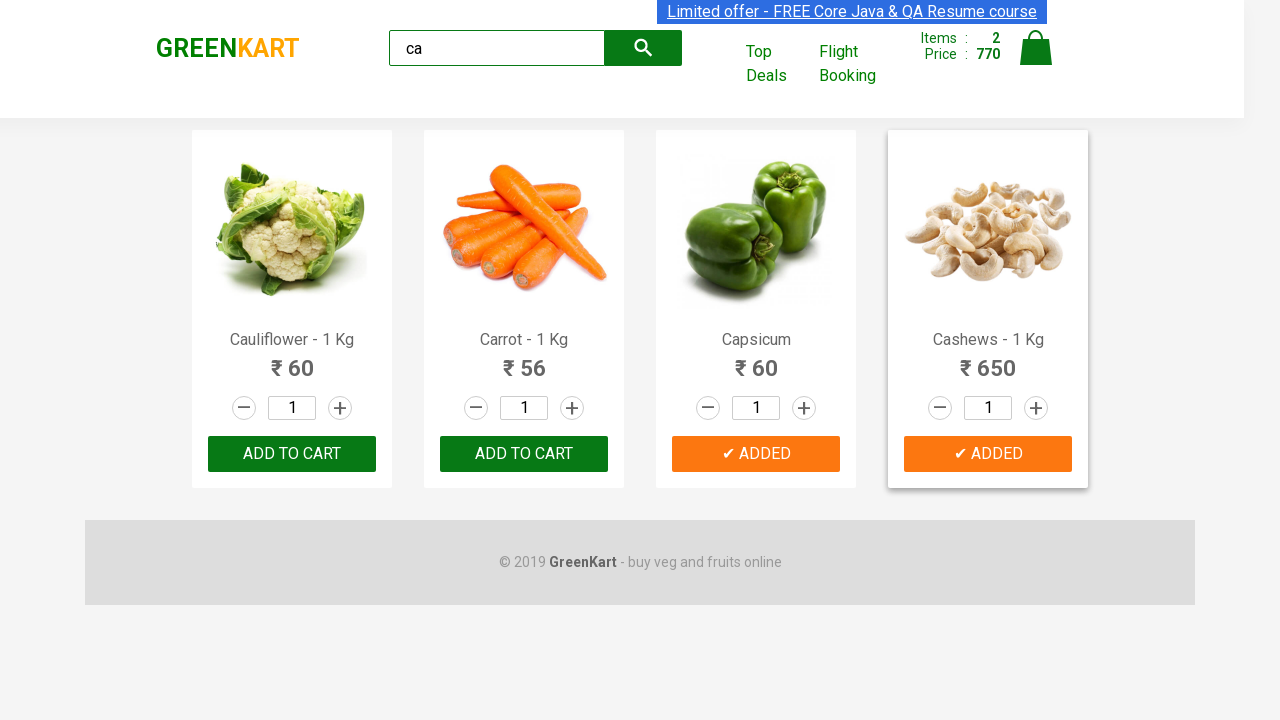